Tests navigation to Security and Help section by verifying the security element is displayed and clicking on it

Starting URL: https://www.bankofamerica.com/

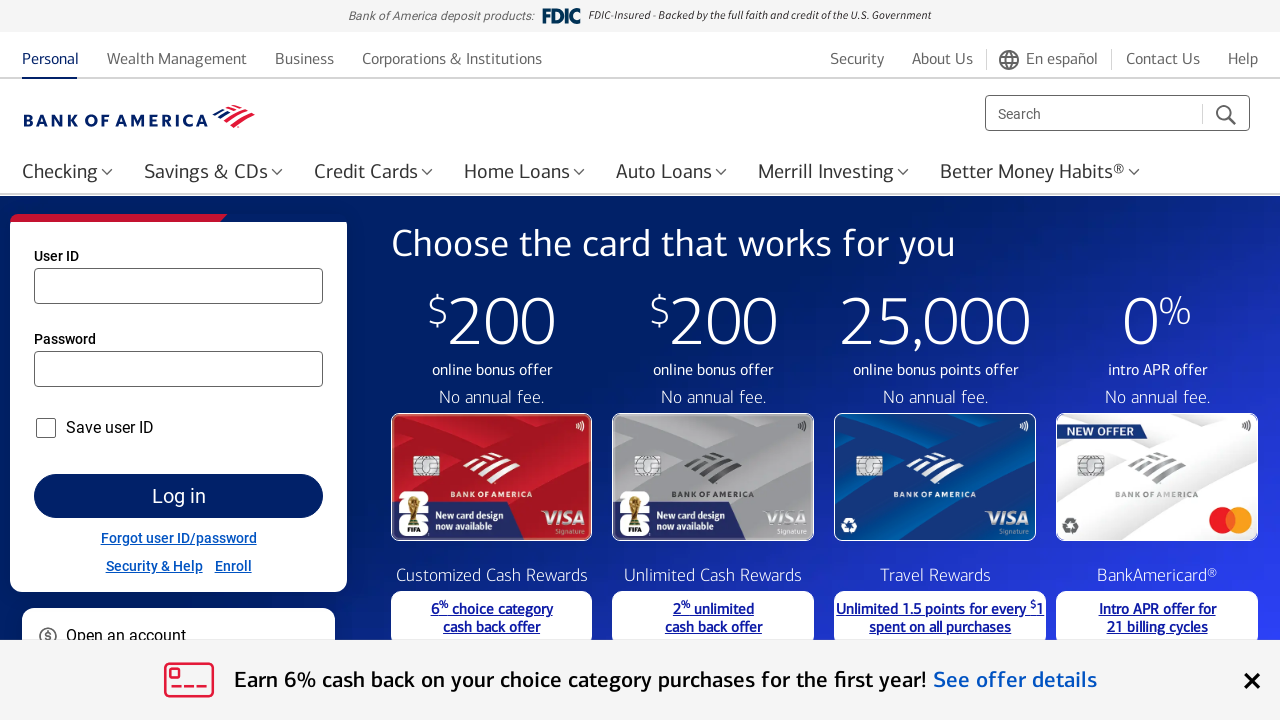

Security element loaded and is displayed
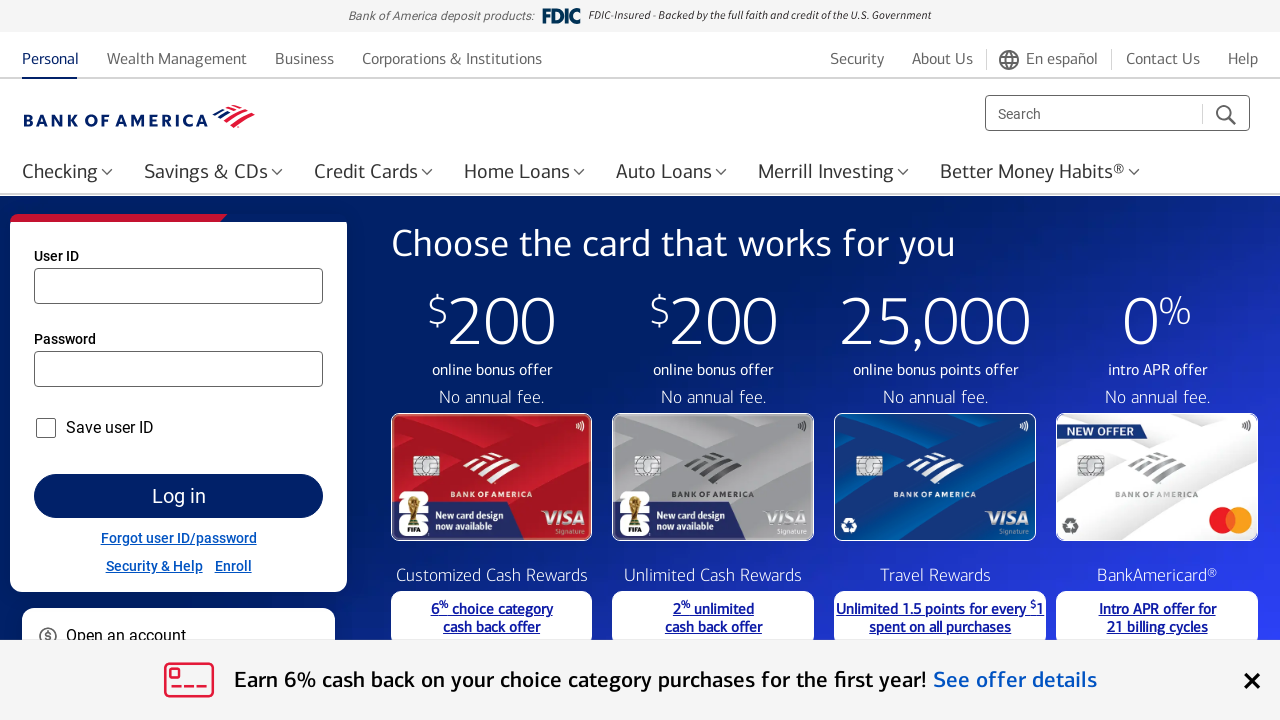

Clicked on Security and Help section at (154, 566) on #security
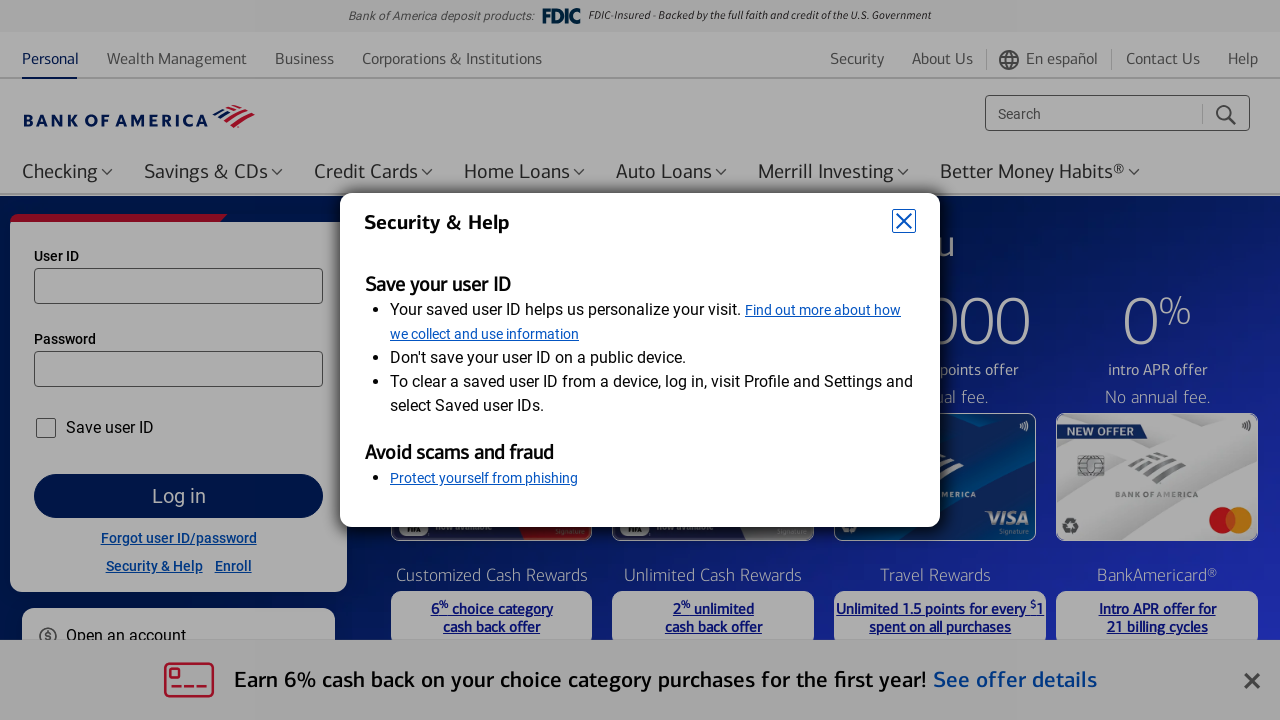

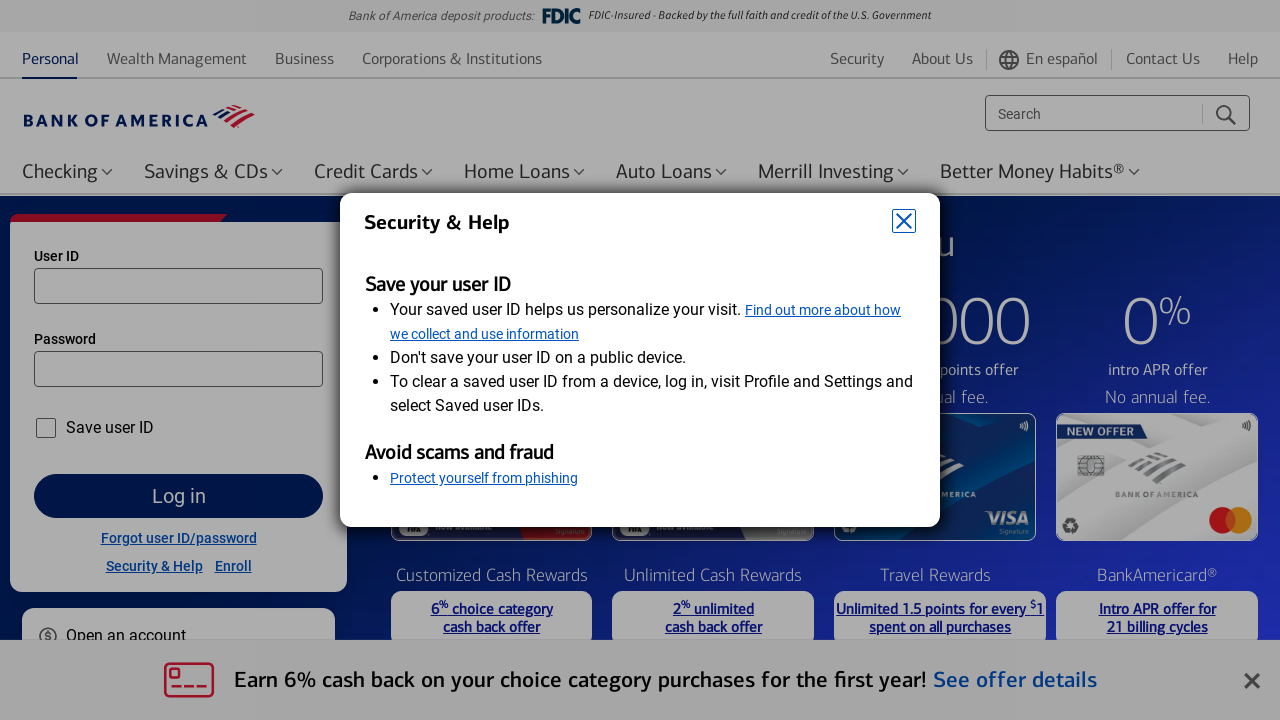